Tests drag and drop functionality on the jQuery UI demo page by dragging a draggable element onto a droppable target within an iframe.

Starting URL: https://jqueryui.com/droppable/

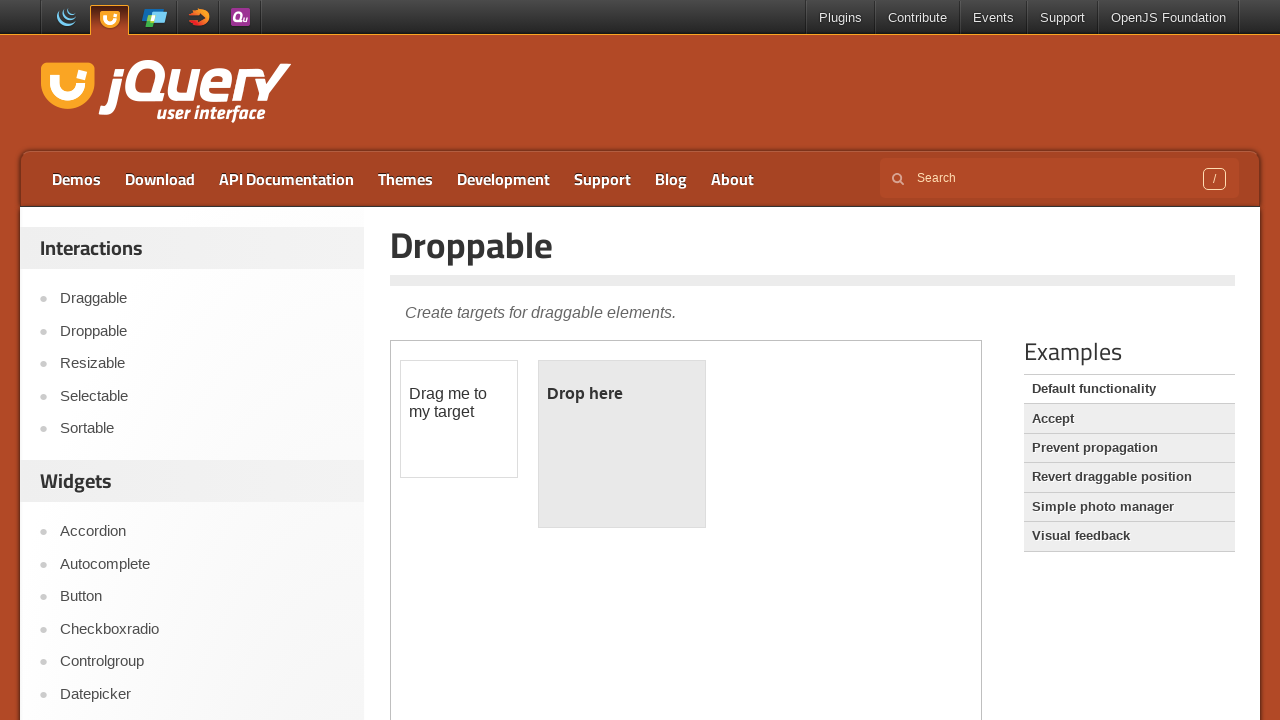

Waited for page to load (domcontentloaded state)
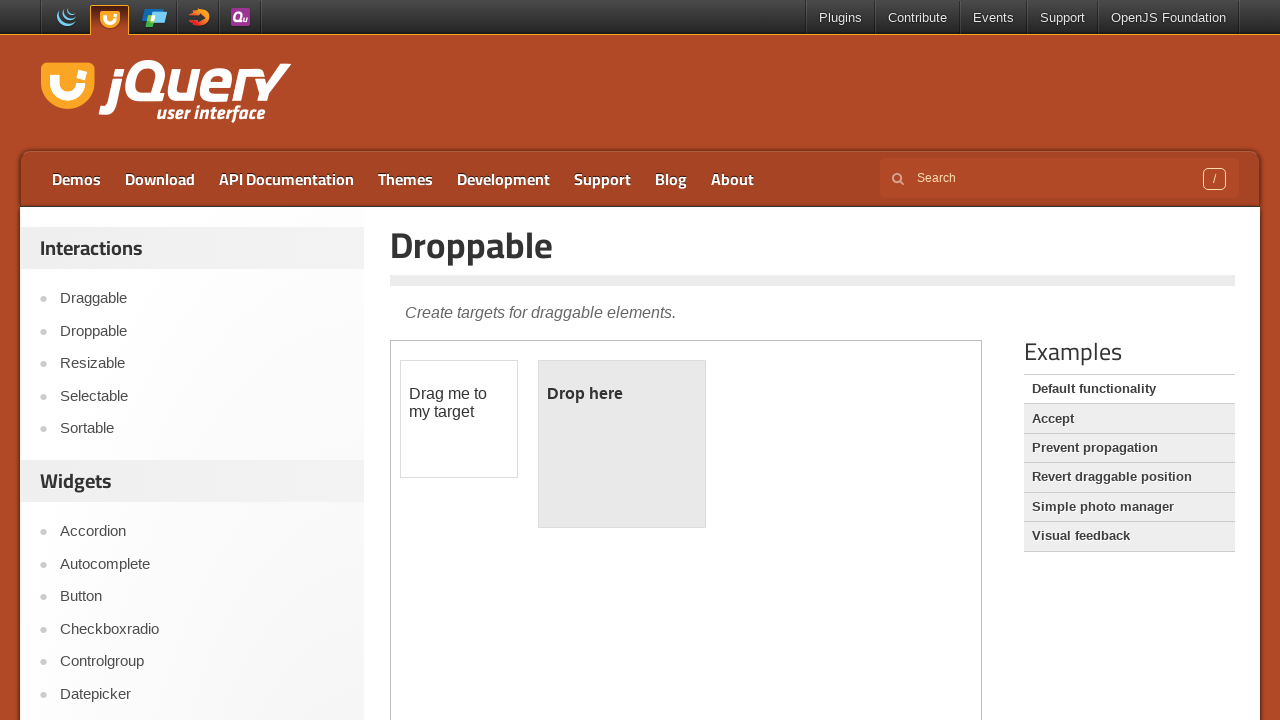

Located iframe containing drag and drop demo
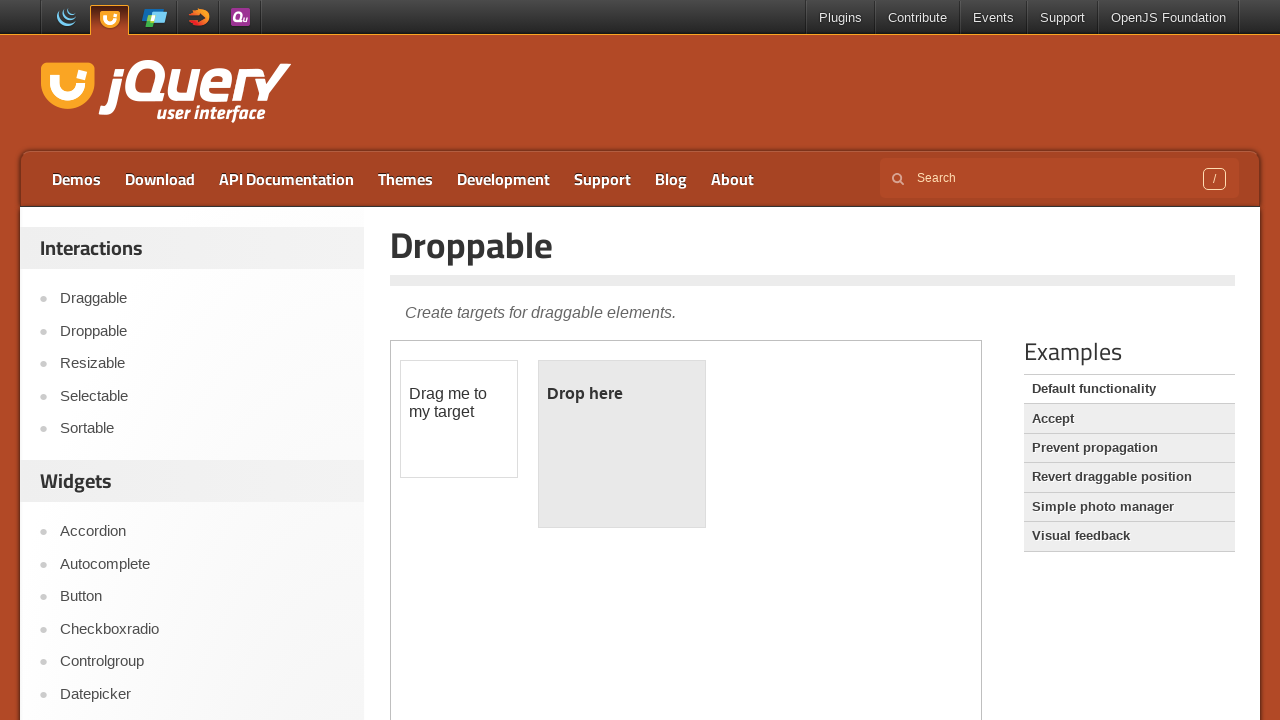

Located draggable element within iframe
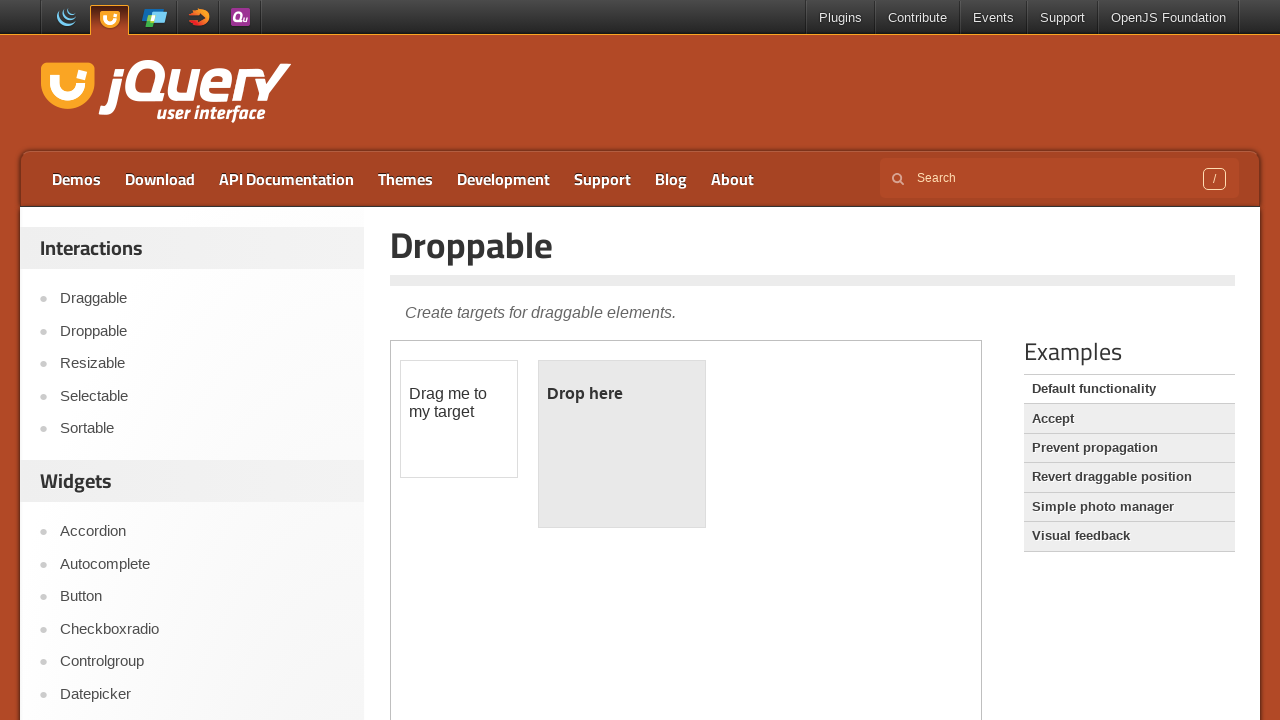

Located droppable target element within iframe
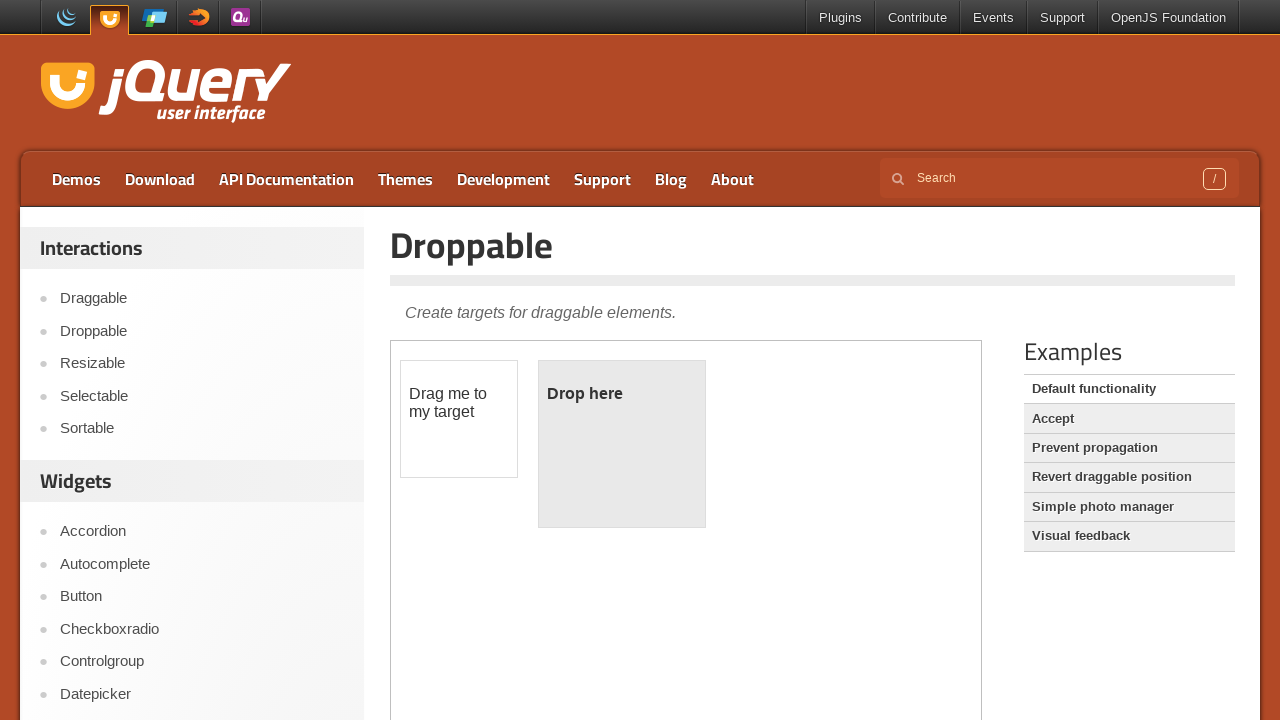

Dragged draggable element onto droppable target at (622, 444)
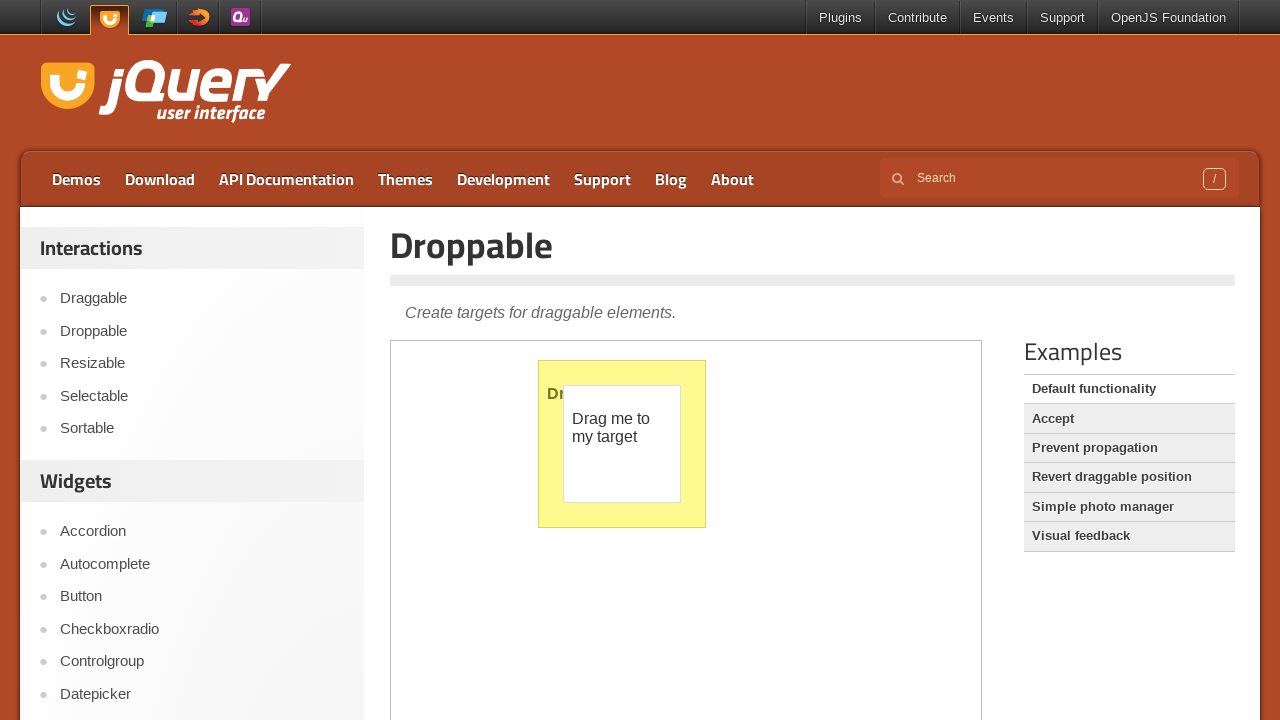

Waited 1 second to observe drag and drop result
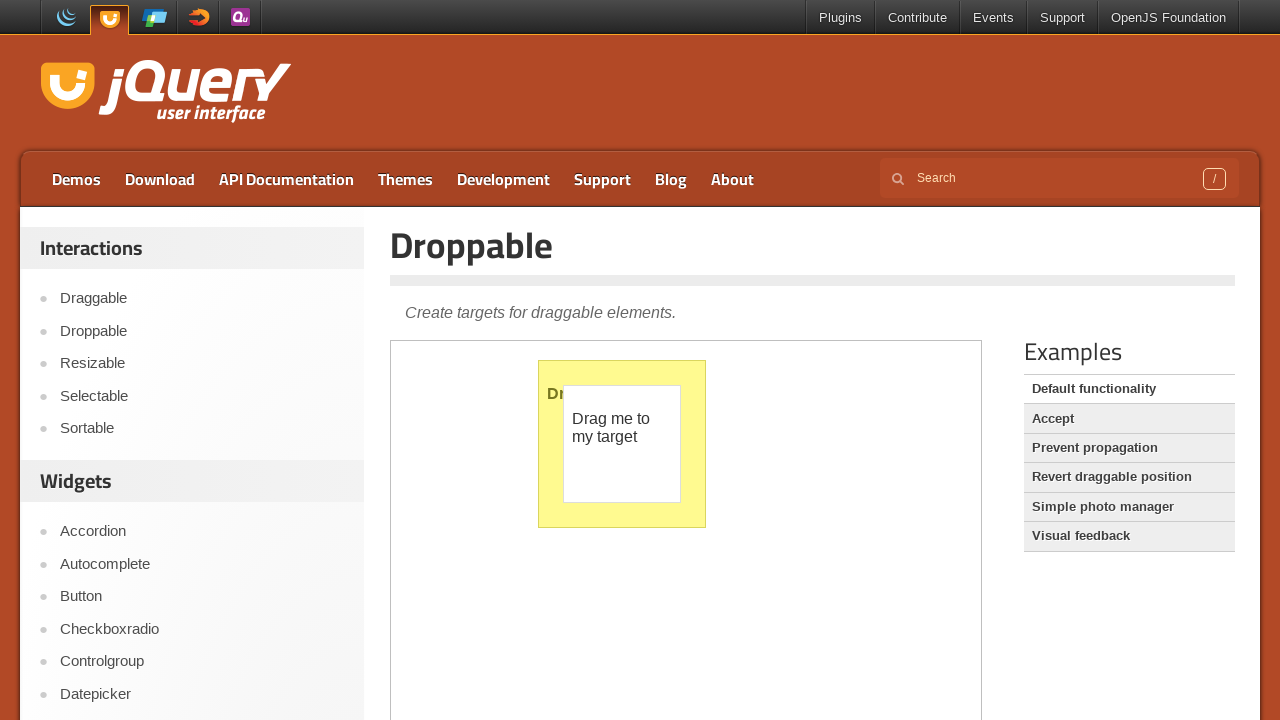

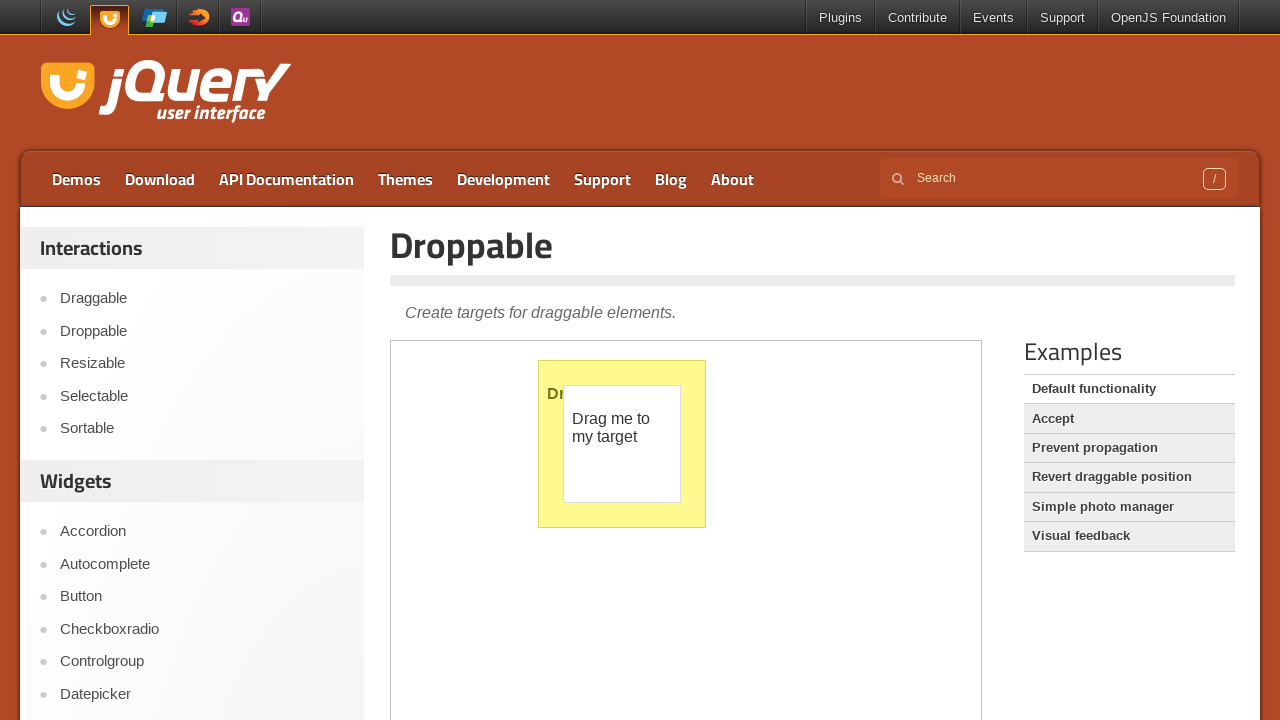